Tests file download functionality by navigating to a download page and clicking on a download link to trigger a file download.

Starting URL: https://the-internet.herokuapp.com/download

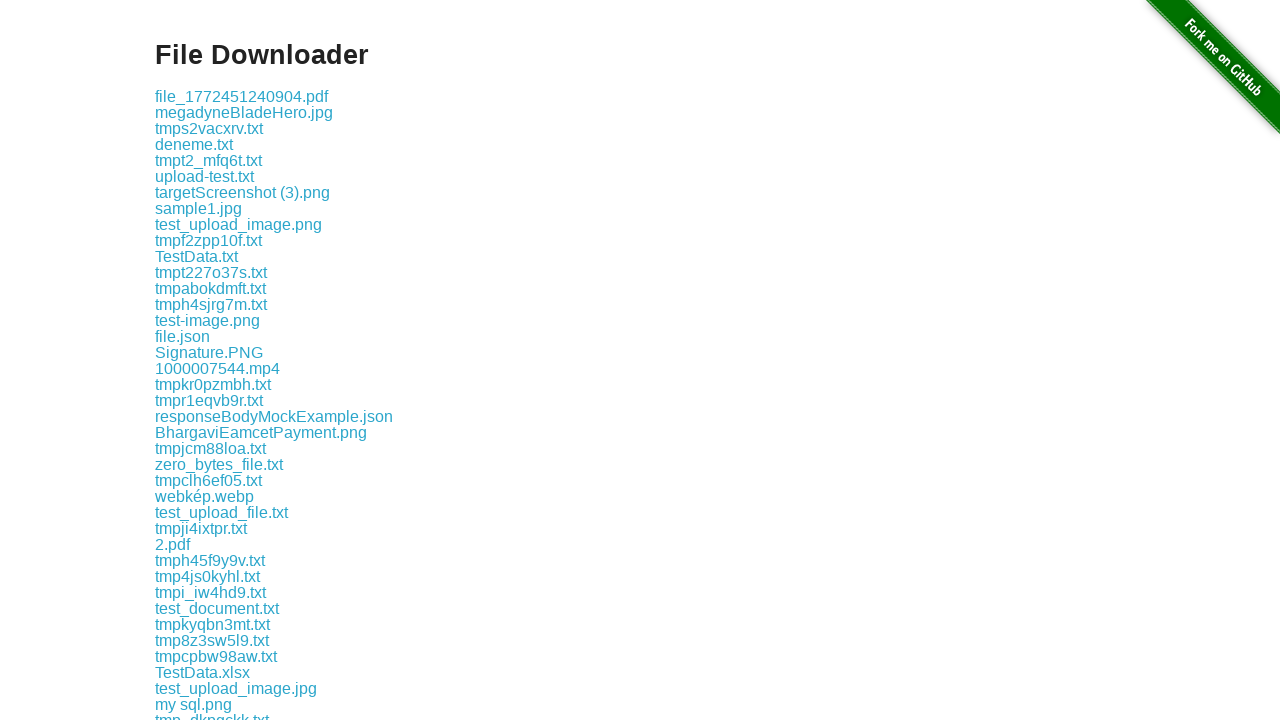

Clicked on the first download link to trigger file download at (242, 96) on .example a
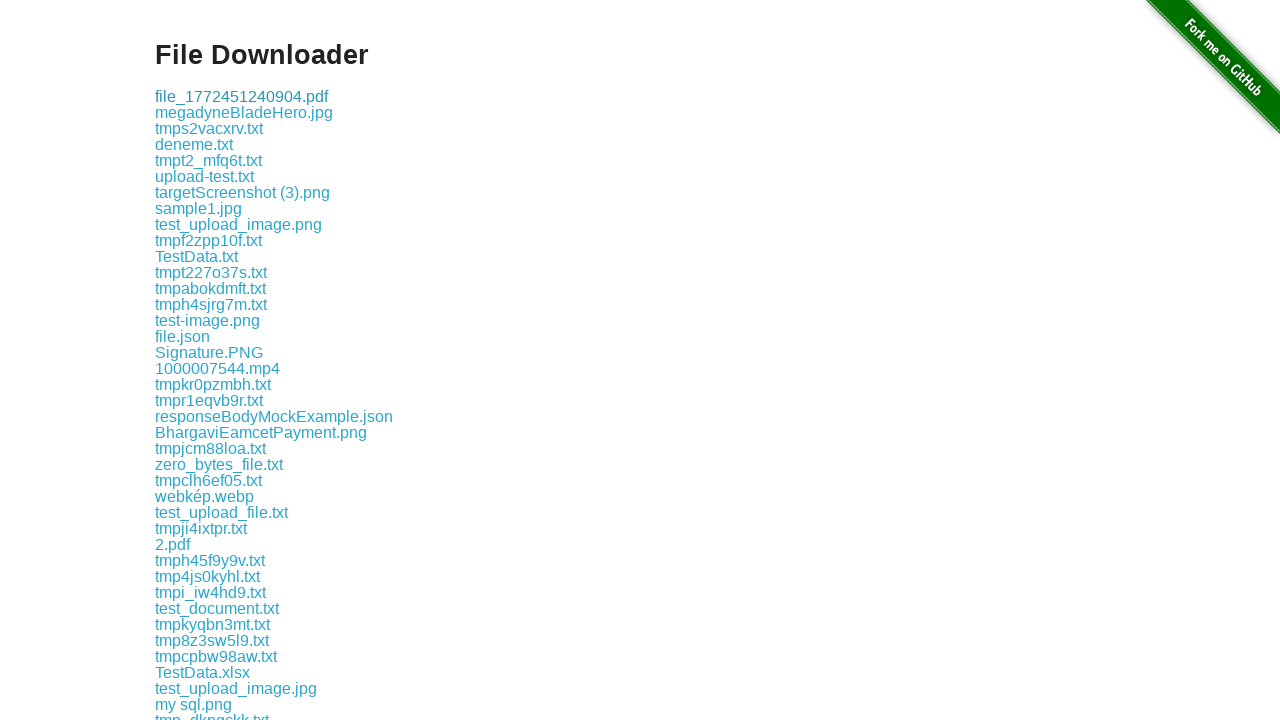

Waited 2 seconds for the download to start and process
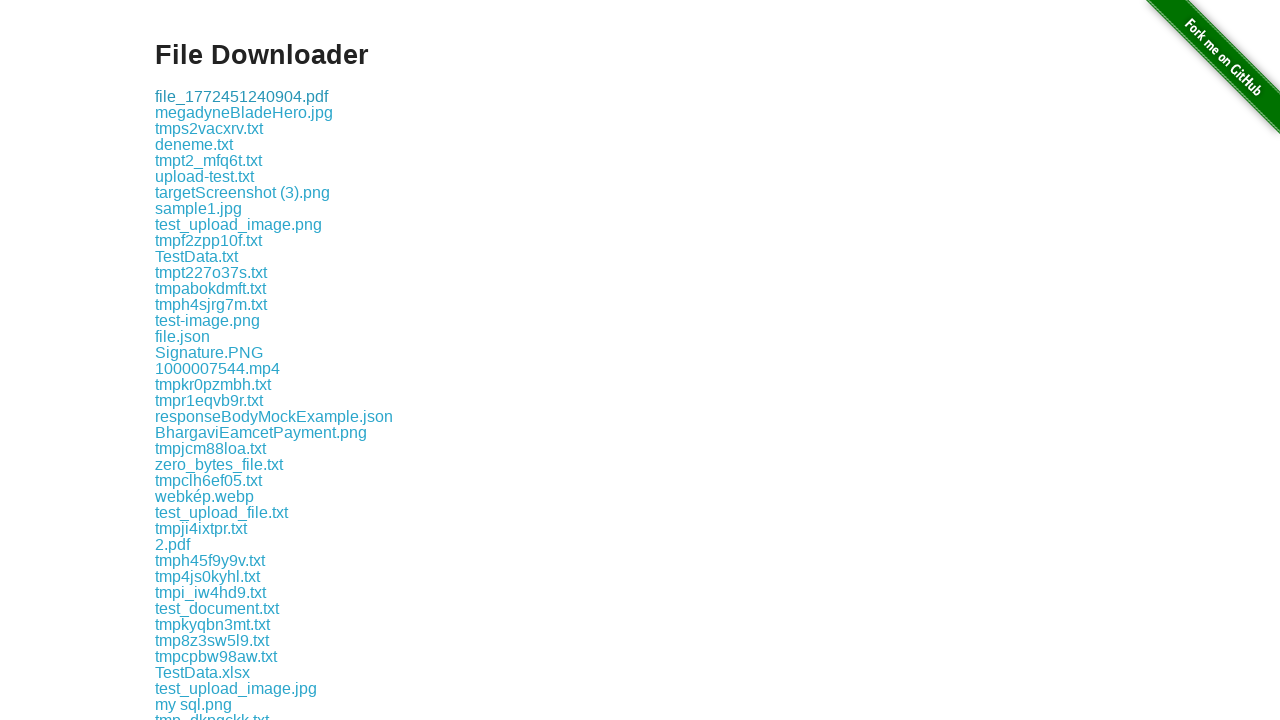

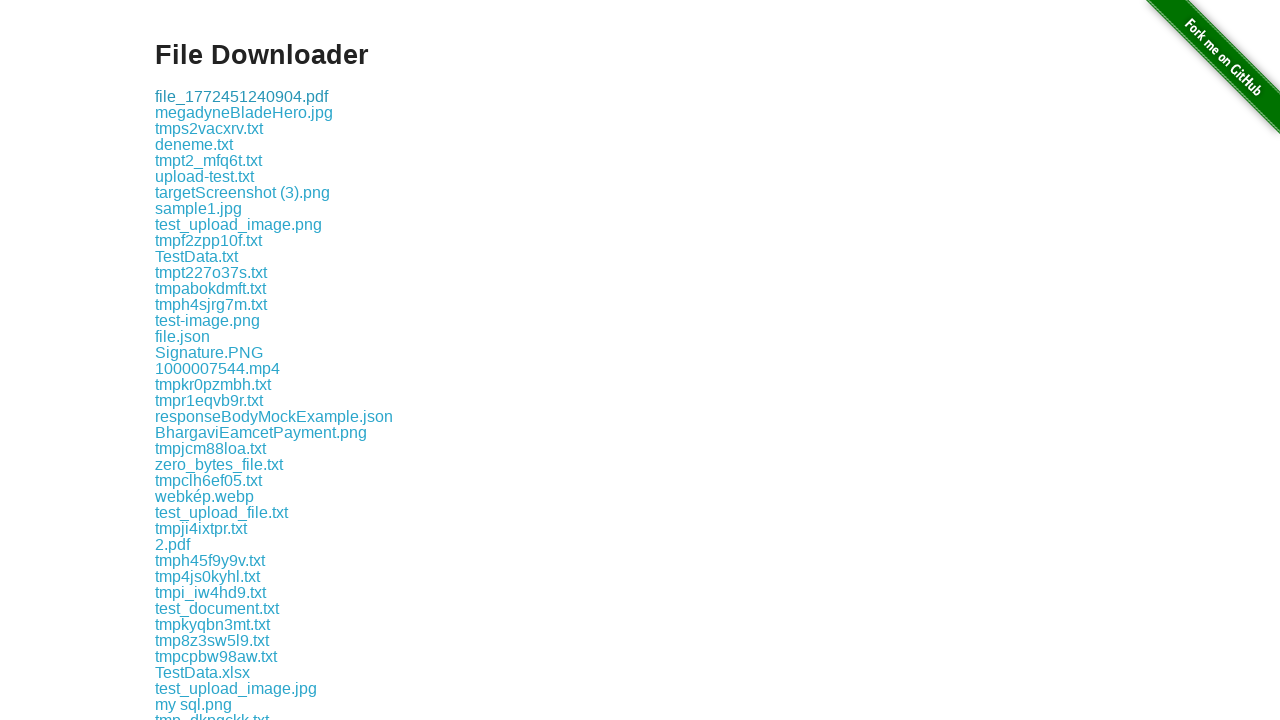